Tests selecting a radio button with label "No"

Starting URL: https://thefreerangetester.github.io/sandbox-automation-testing/

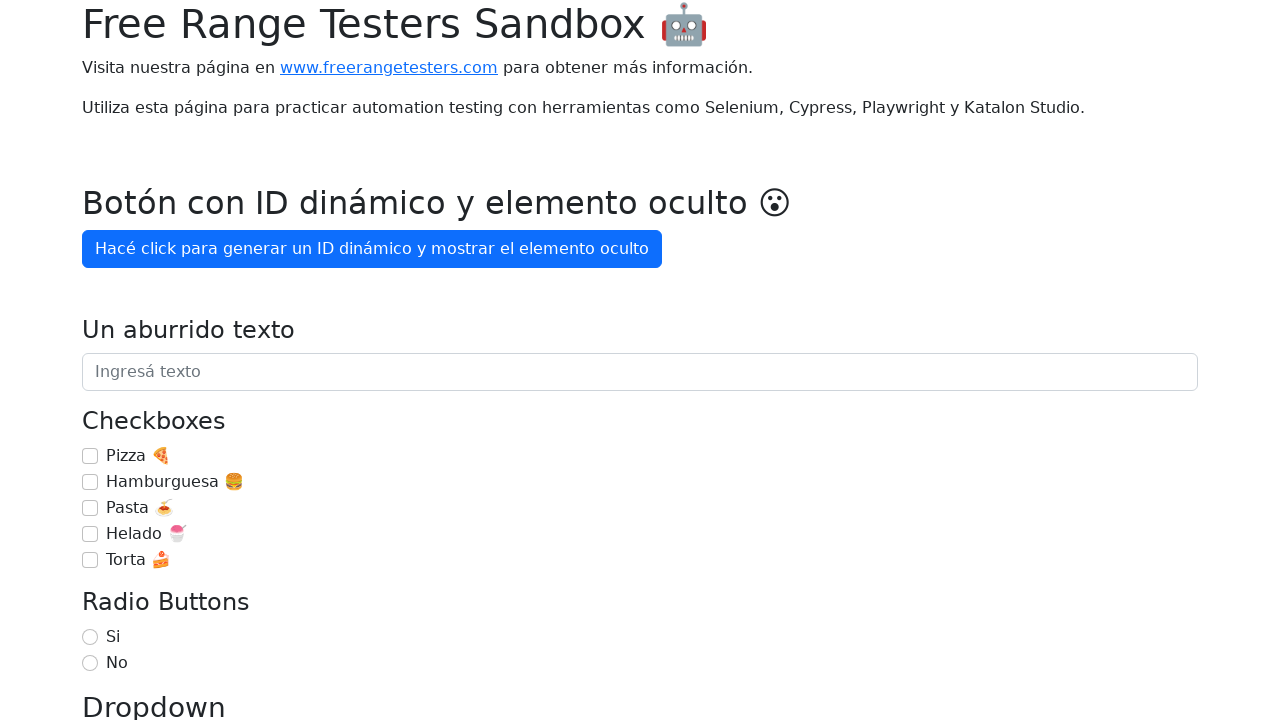

Navigated to sandbox automation testing page
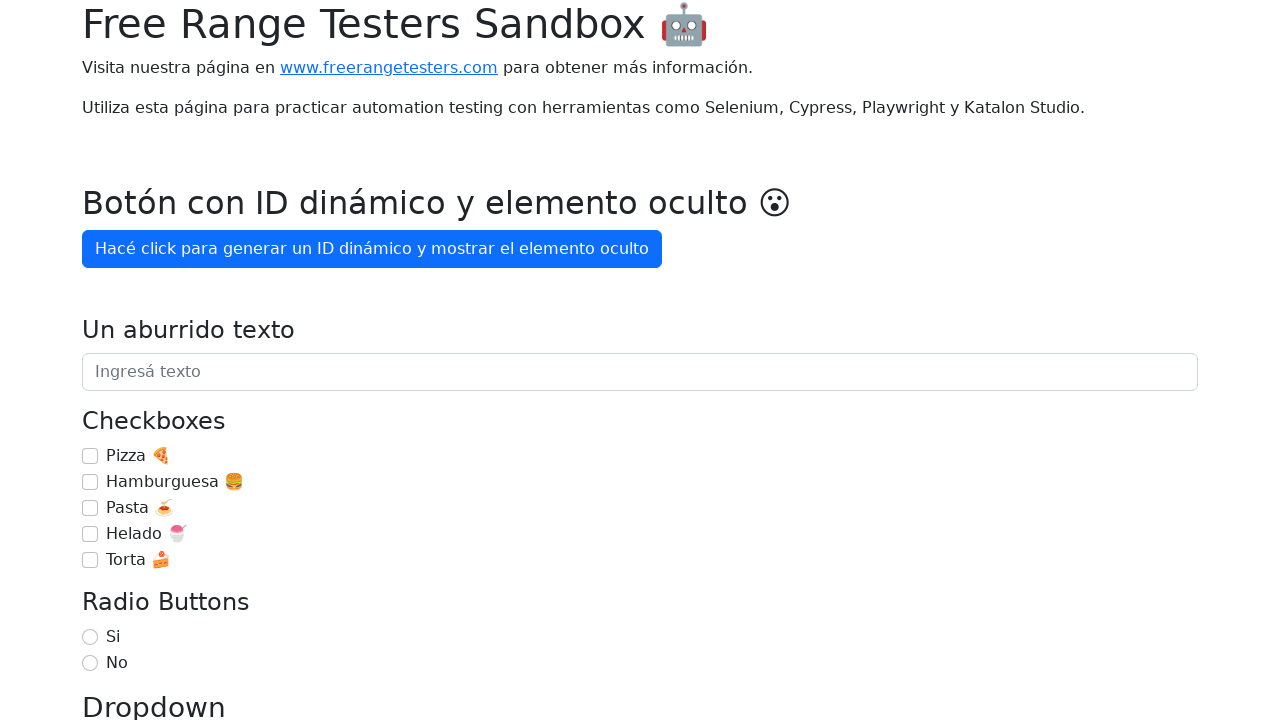

Selected 'No' radio button at (90, 663) on internal:label="No"i
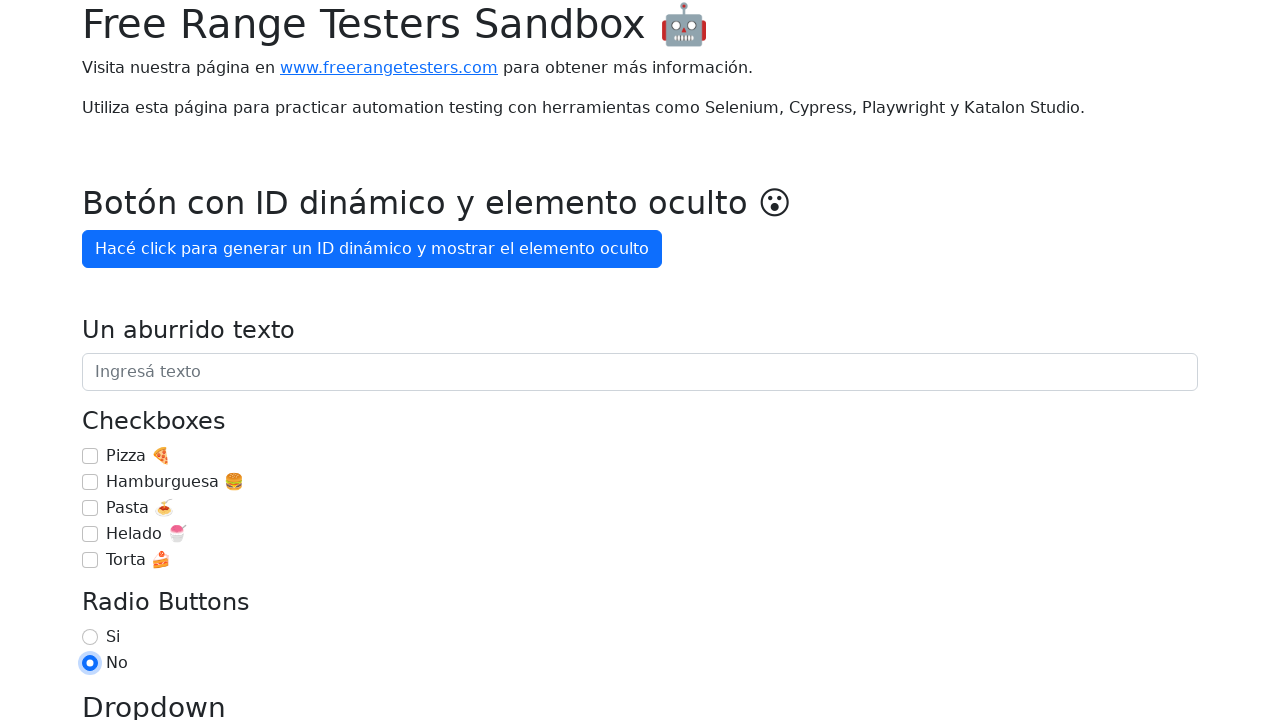

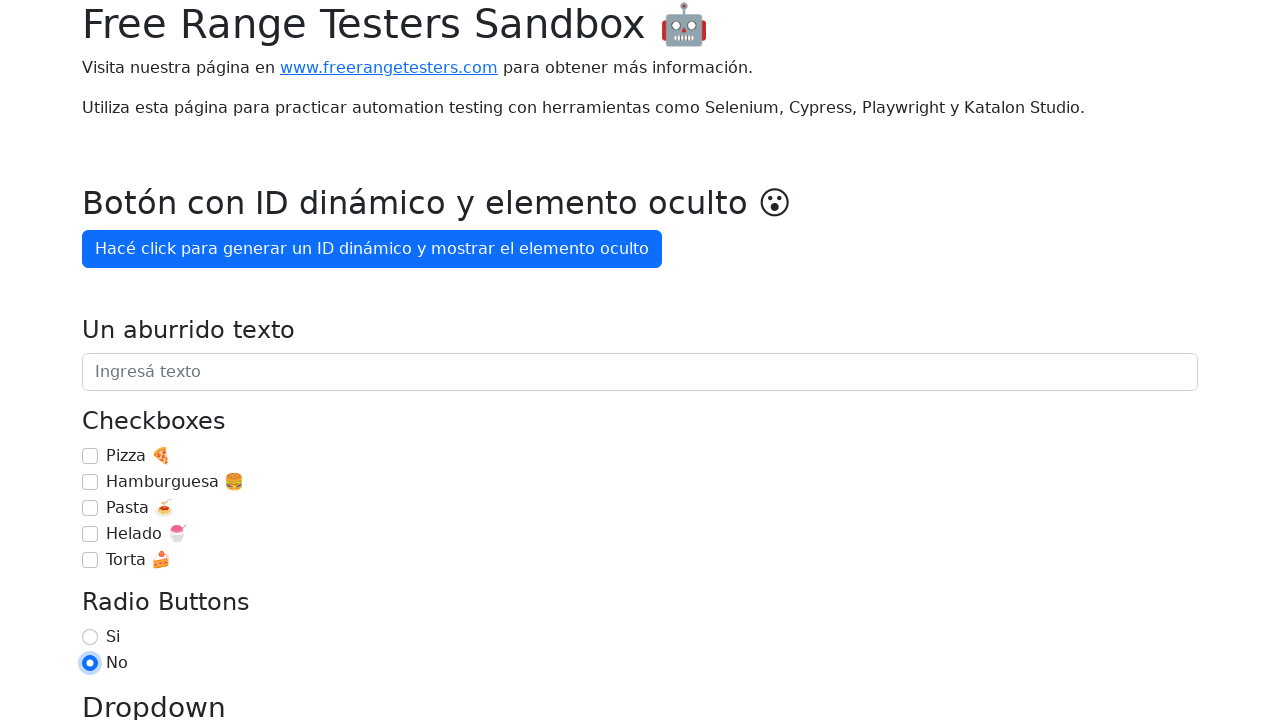